Tests the monitor category filter by clicking the monitor link and verifying that exactly 2 monitor products are displayed

Starting URL: https://demoblaze.com/

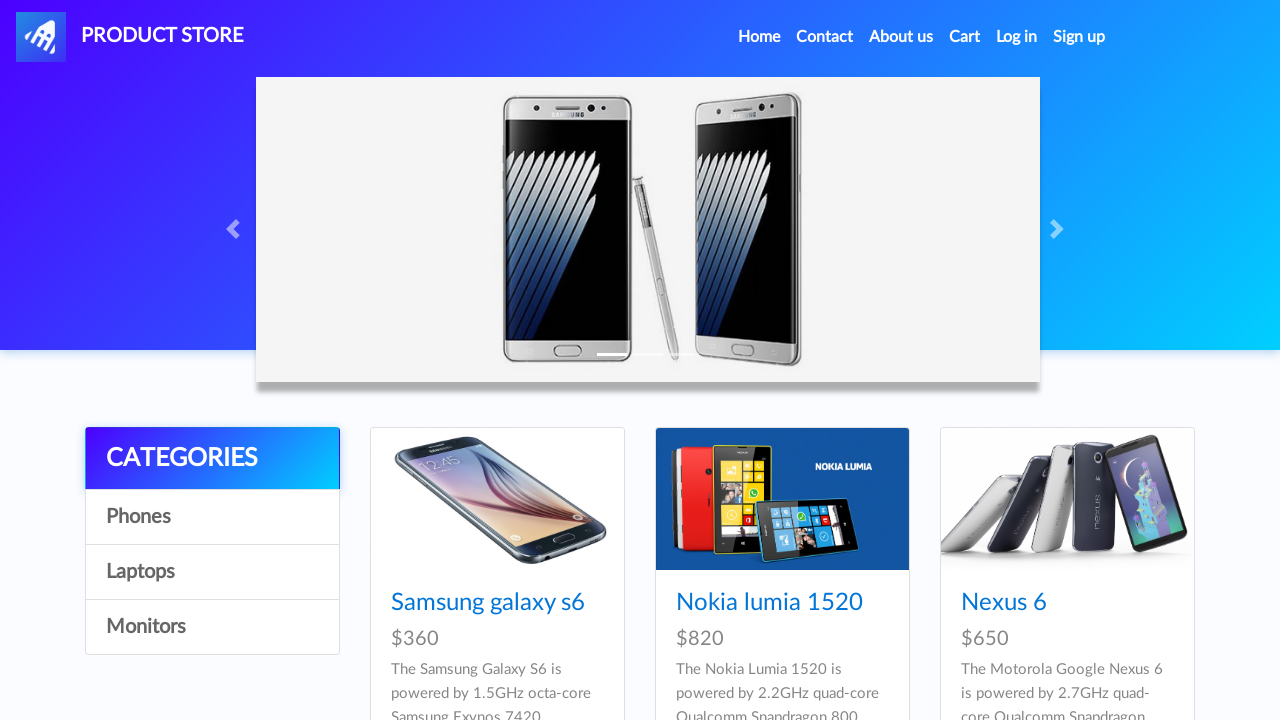

Clicked on Monitors category link at (212, 627) on [onclick="byCat('monitor')"]
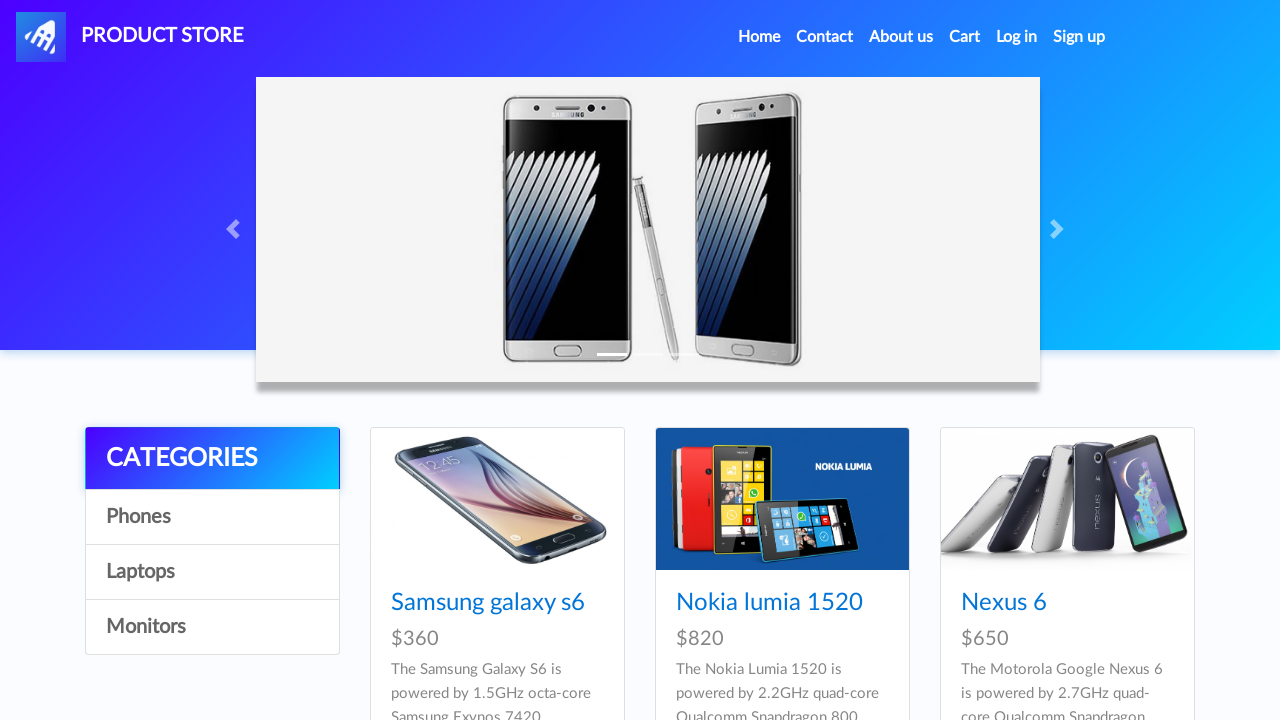

Waited 2 seconds for monitor products to load after filtering
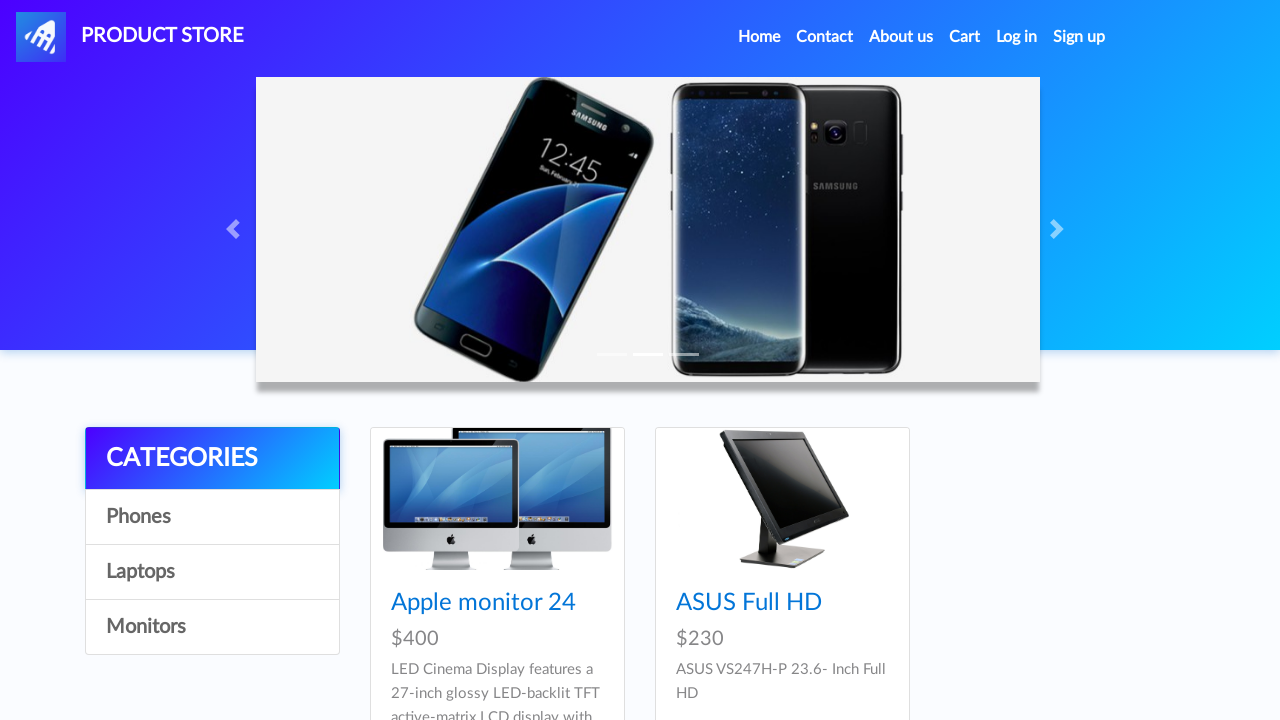

Located all monitor product cards
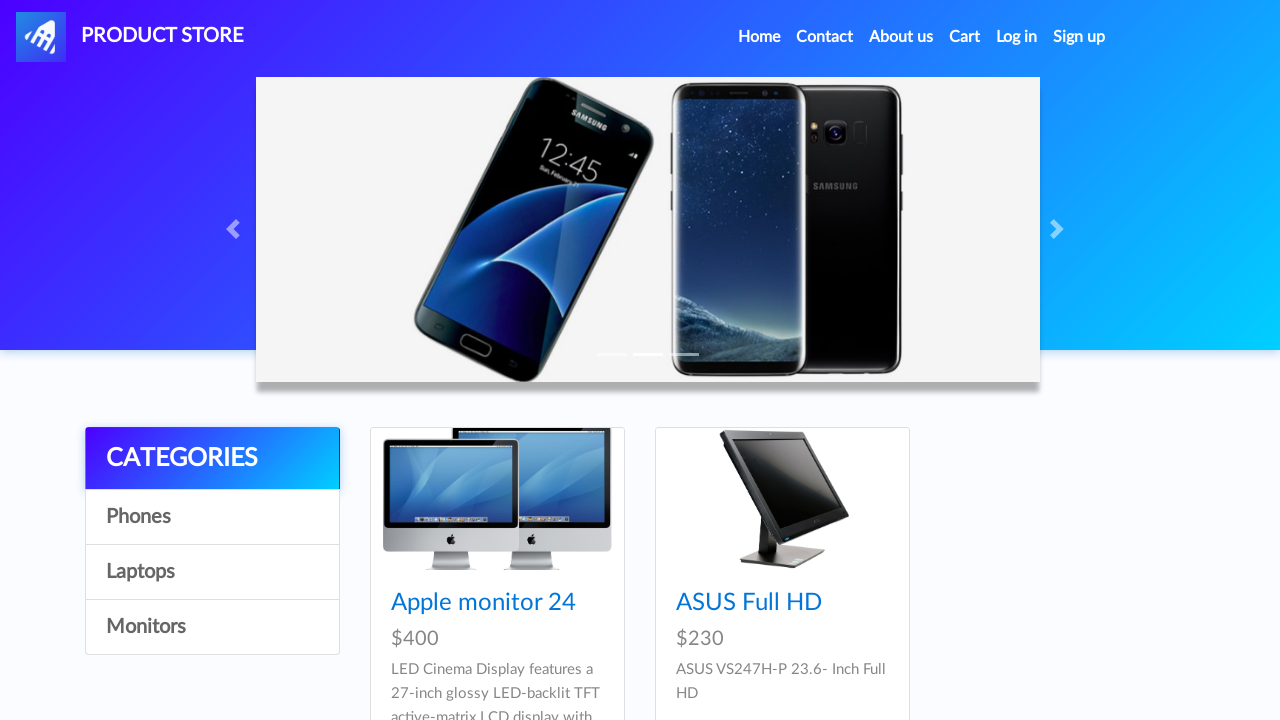

Verified that exactly 2 monitor products are displayed
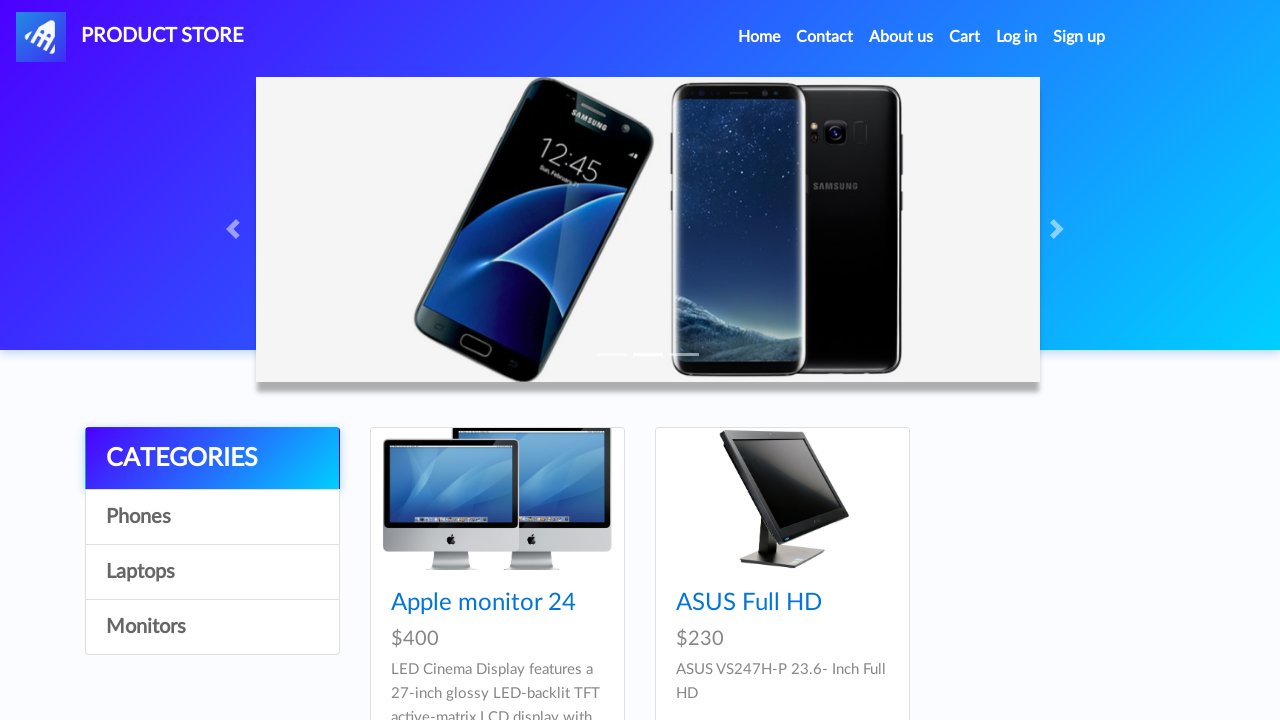

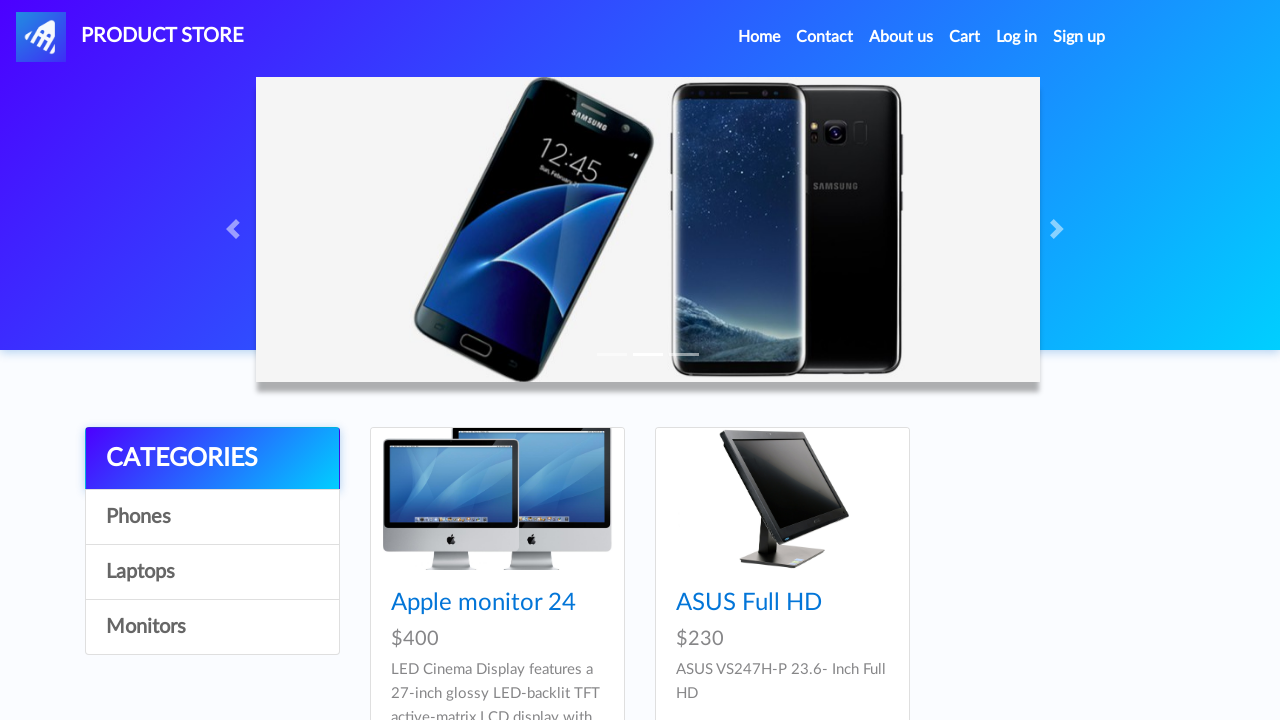